Tests the "Click Me" button functionality on DemoQA buttons page by clicking the button and verifying a dynamic message appears

Starting URL: https://demoqa.com/buttons

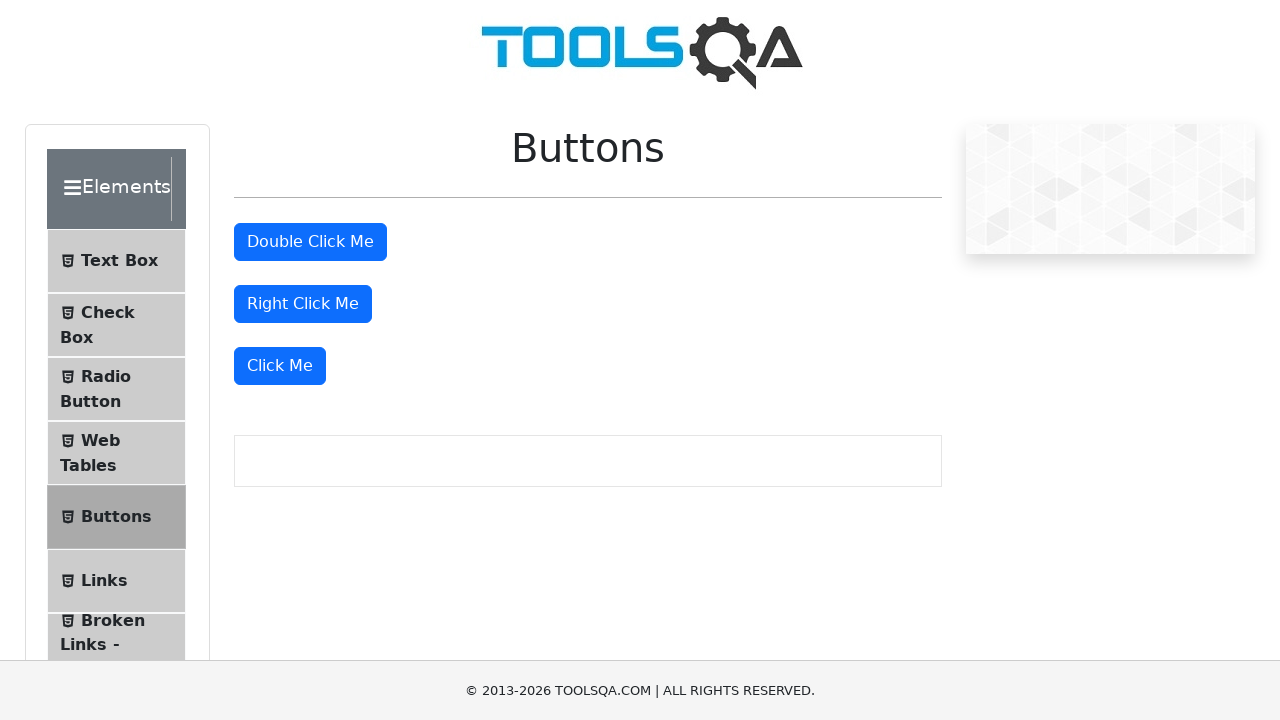

Clicked the 'Click Me' button at (280, 366) on xpath=//button[text()='Click Me']
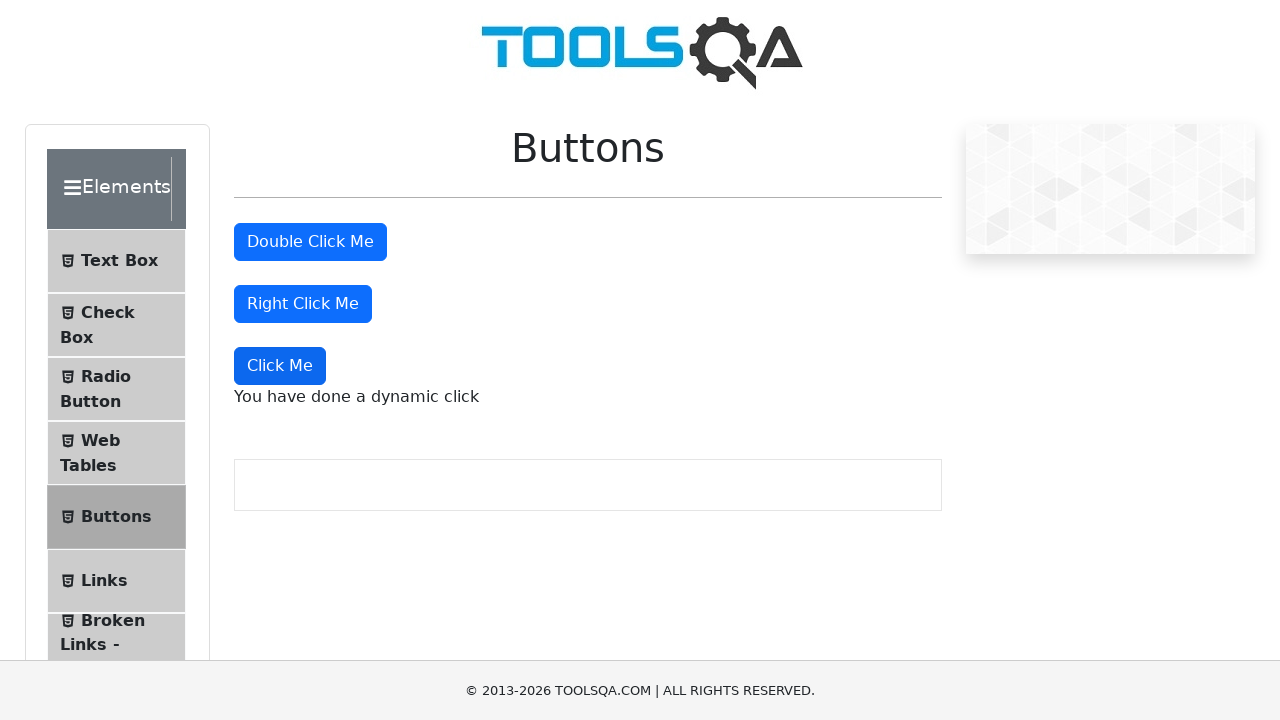

Waited for dynamic message to appear
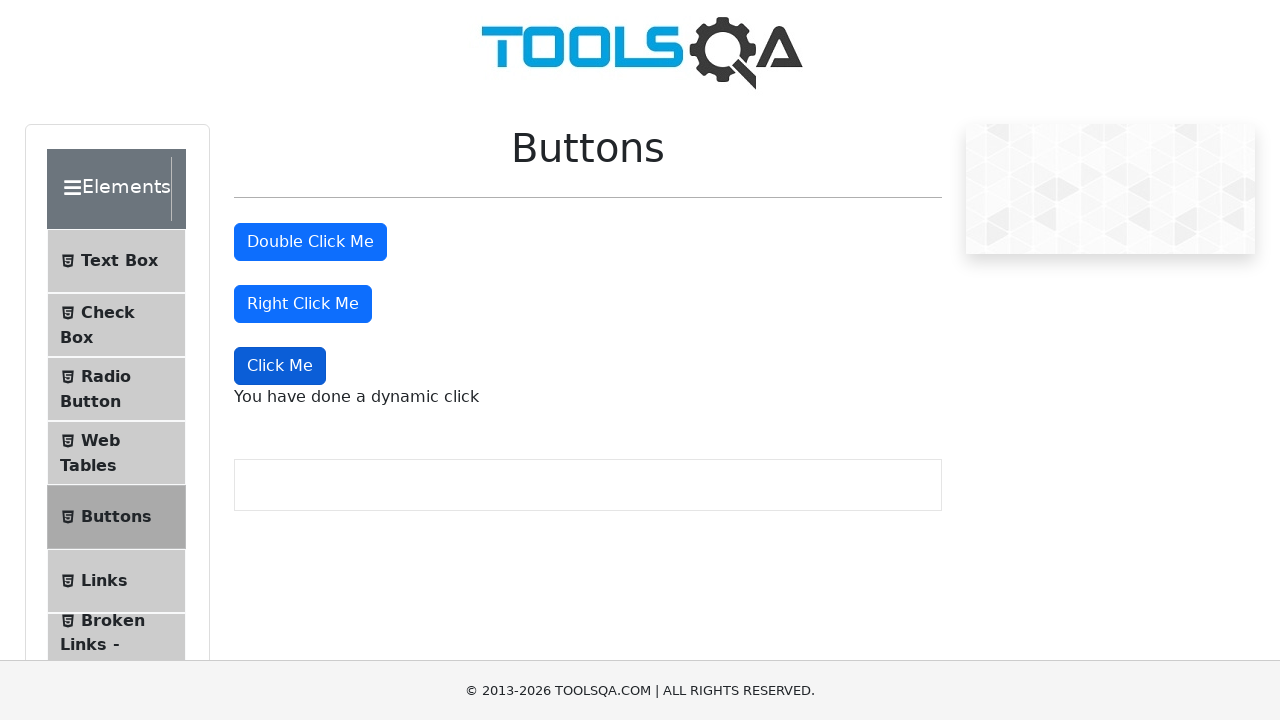

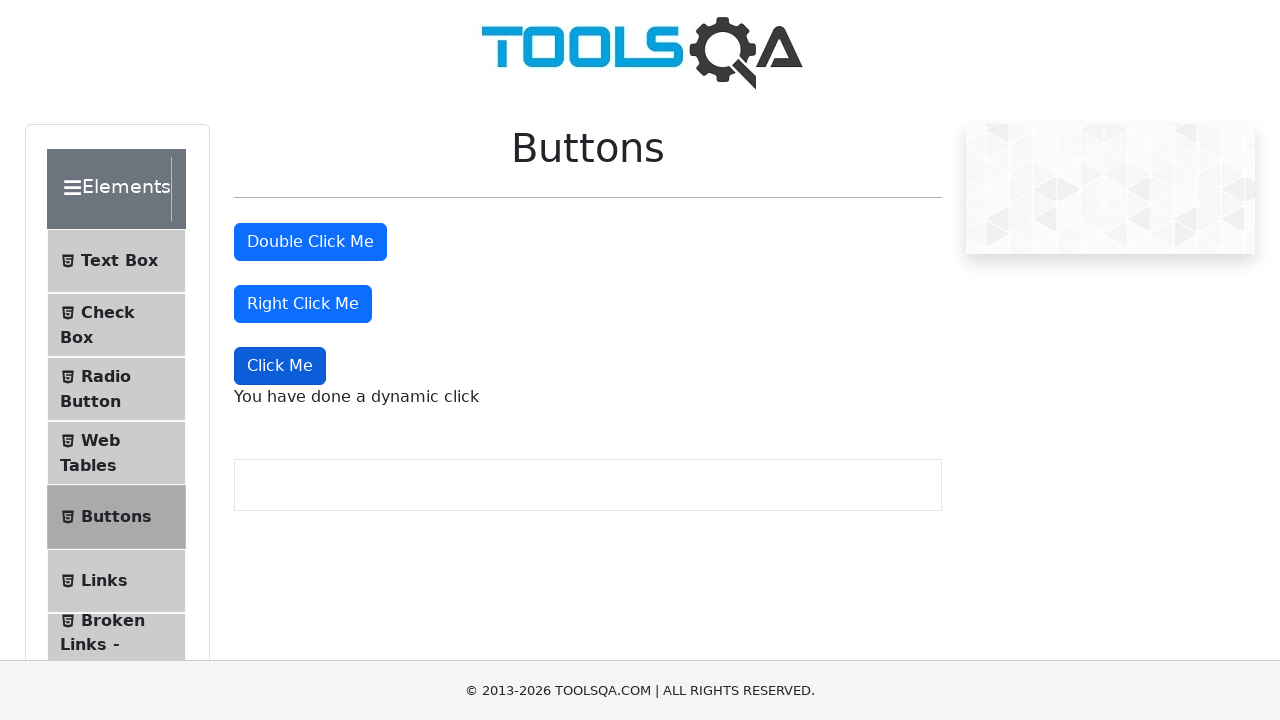